Tests search functionality on 58.com by entering a keyword and clicking the search button

Starting URL: http://www.58.com

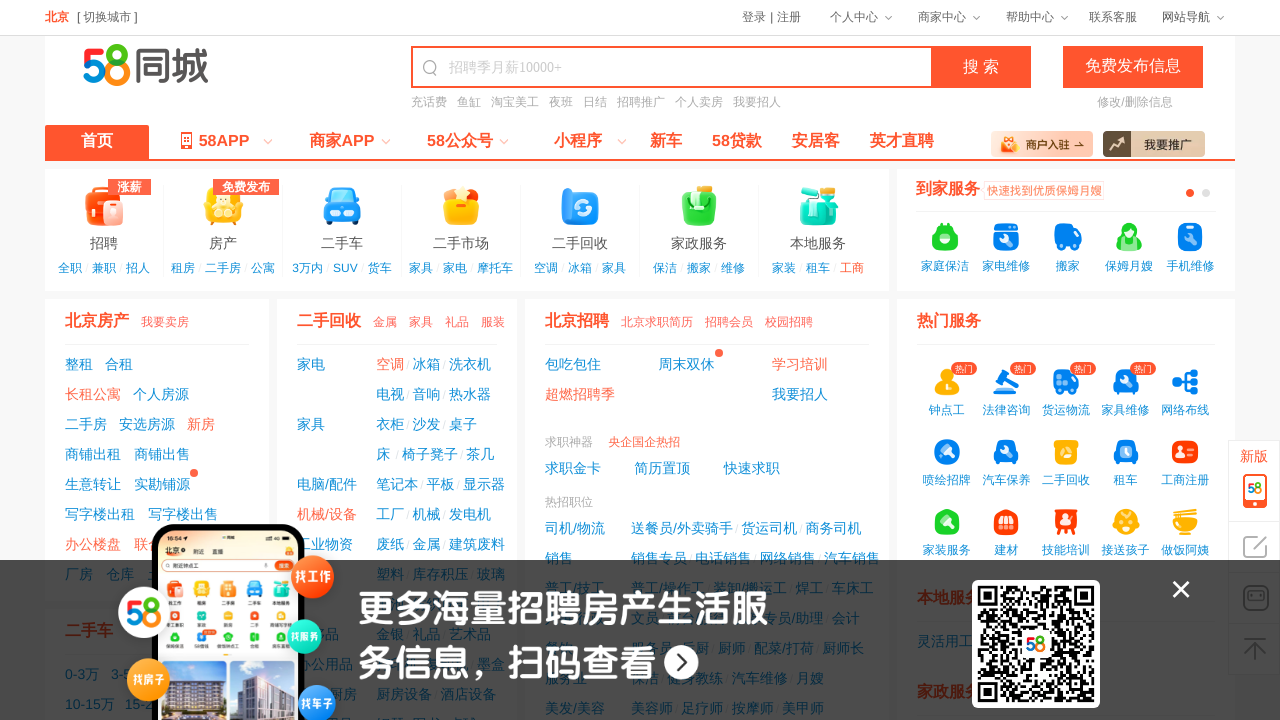

Clicked on the keyword search input field at (687, 68) on #keyword
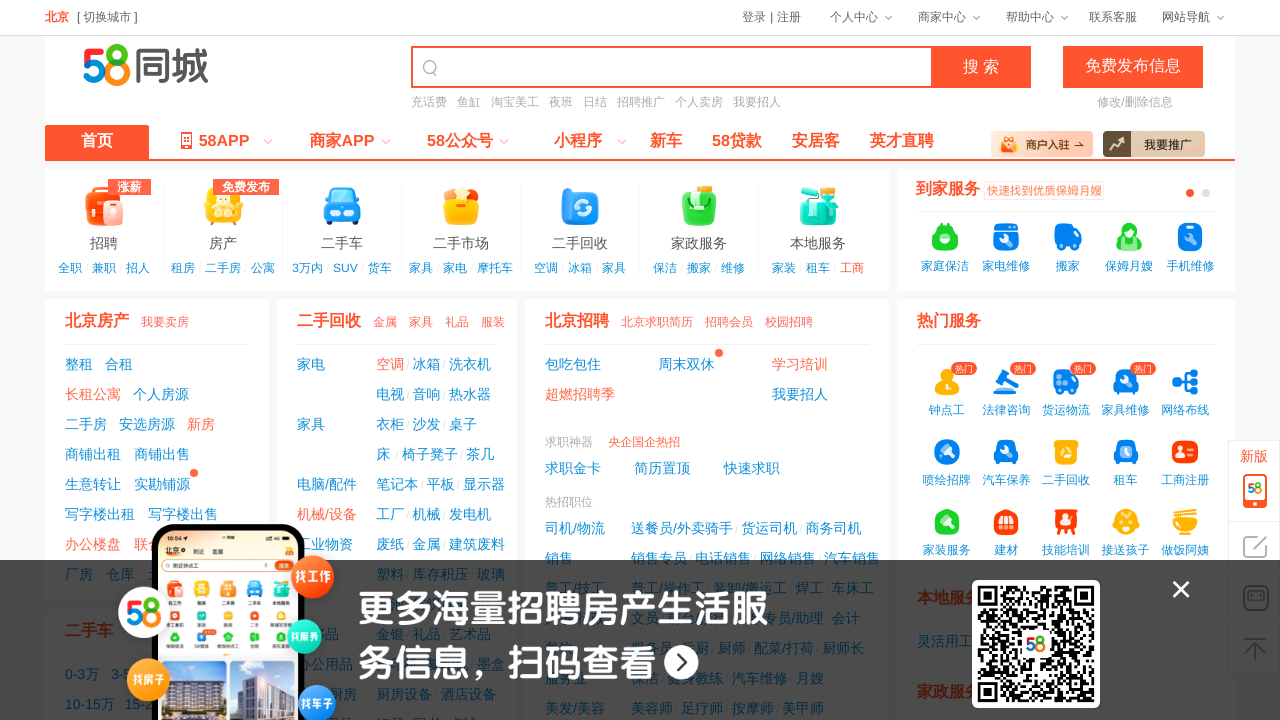

Filled search field with keyword 'abc' on #keyword
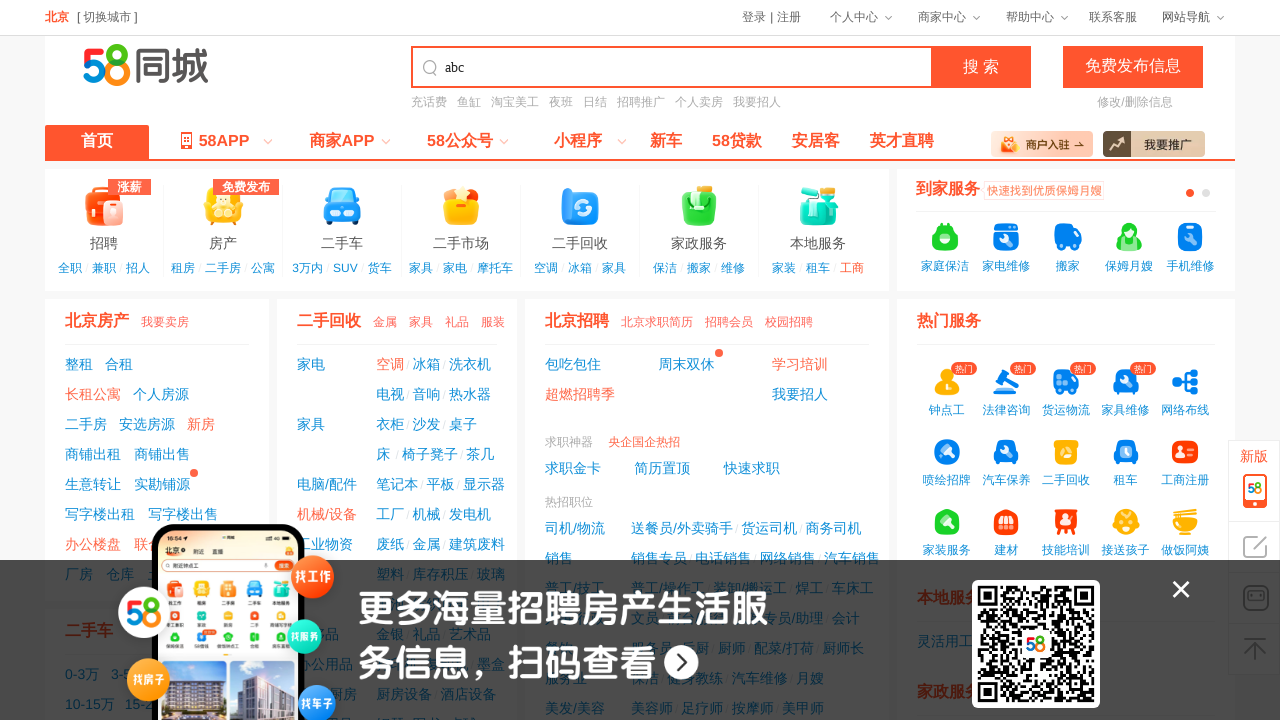

Clicked the search button to perform search at (981, 67) on #searchbtn
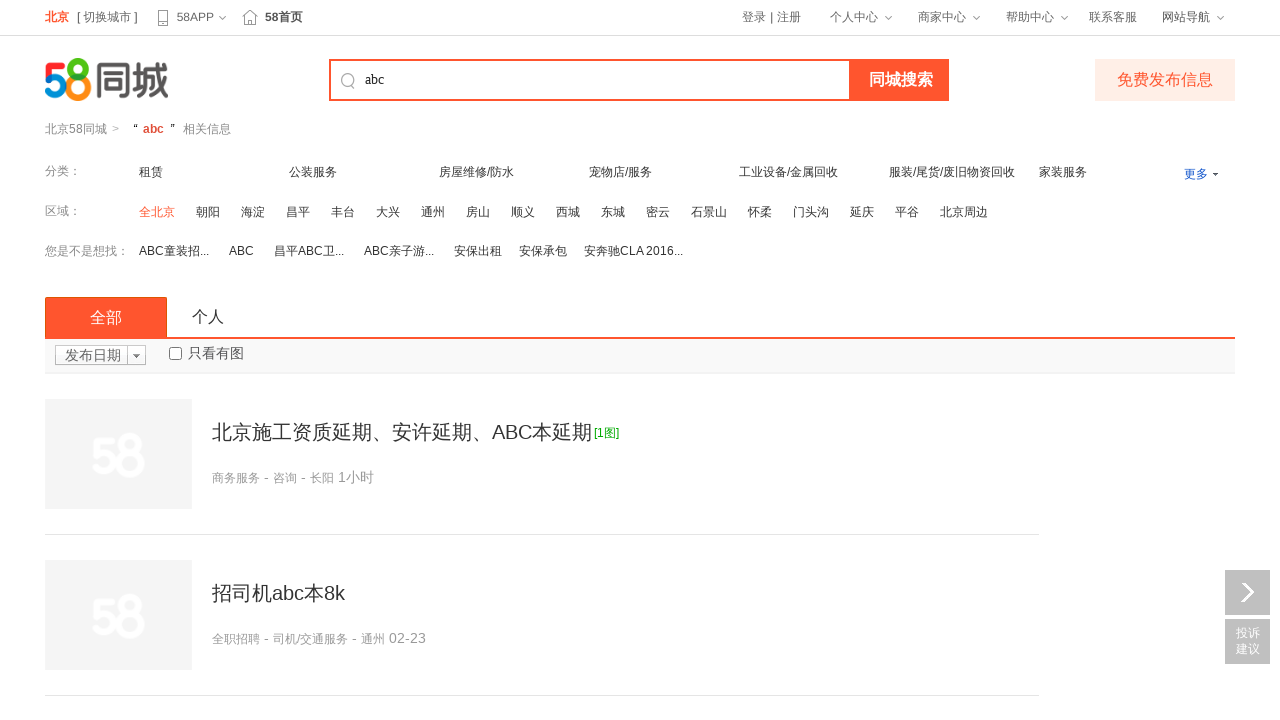

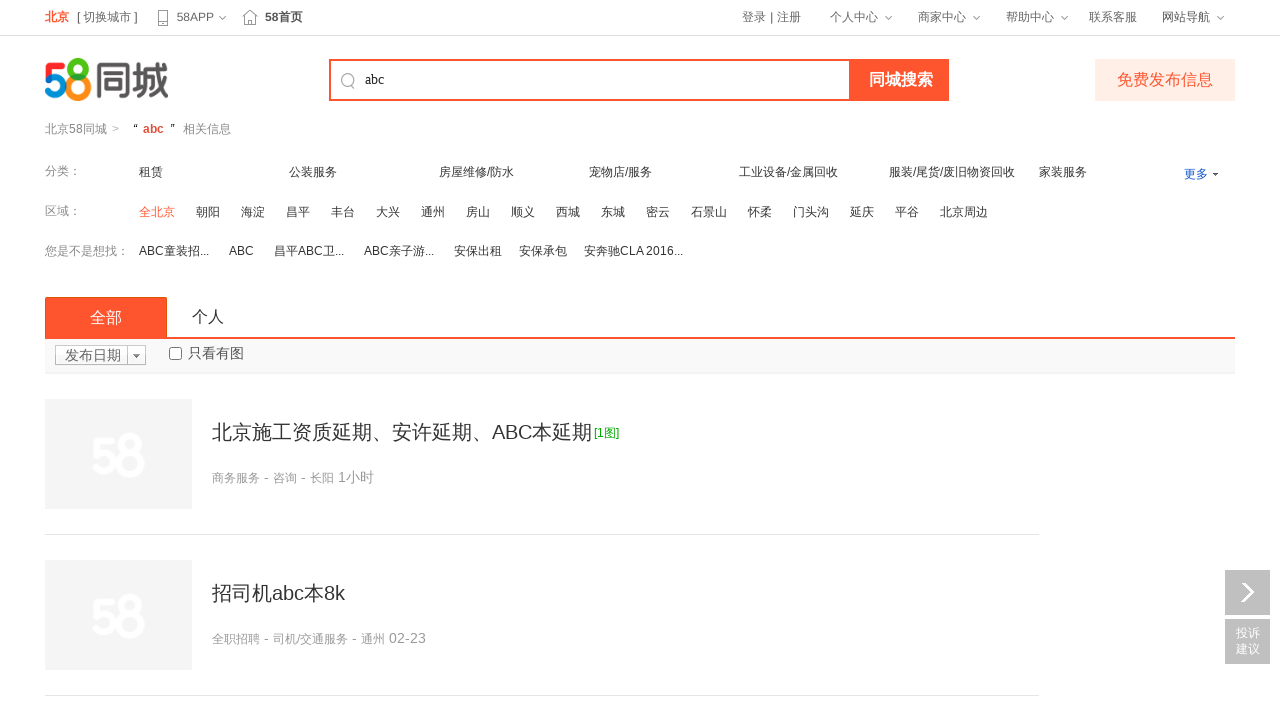